Automates a Hebrew crossword puzzle generator by filling in word definitions, clicking the build button, and generating a shareable link

Starting URL: https://geek.co.il/~mooffie/crossword/

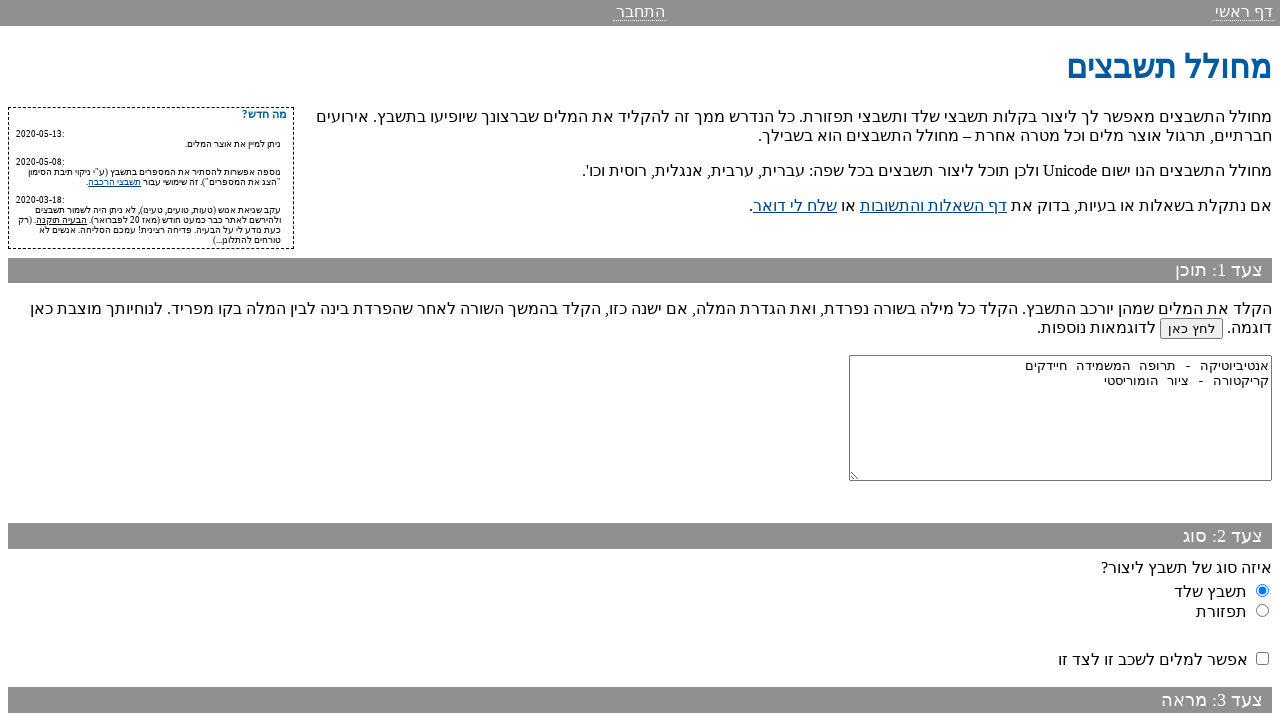

Clicked on the crossword definitions text area at (1060, 418) on internal:text="\u05d0\u05e0\u05d8\u05d9\u05d1\u05d9\u05d5\u05d8\u05d9\u05e7\u05d
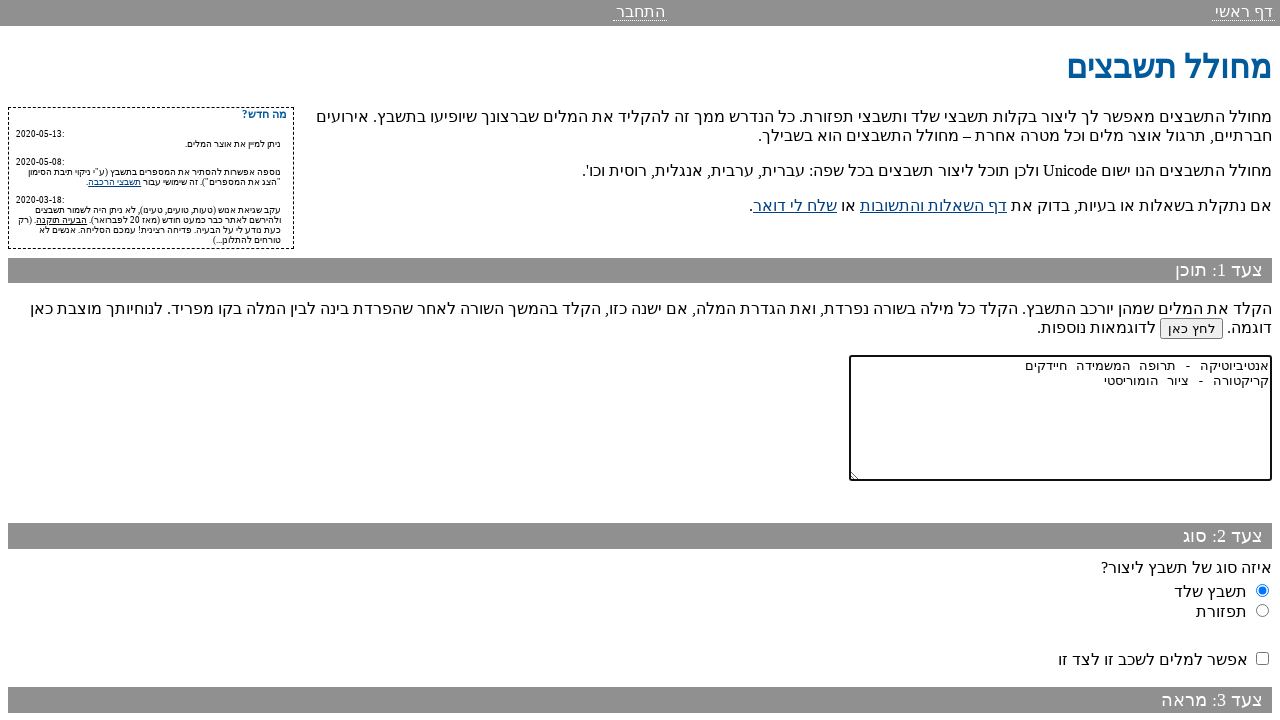

Selected all text in the definitions field on internal:text="\u05d0\u05e0\u05d8\u05d9\u05d1\u05d9\u05d5\u05d8\u05d9\u05e7\u05d
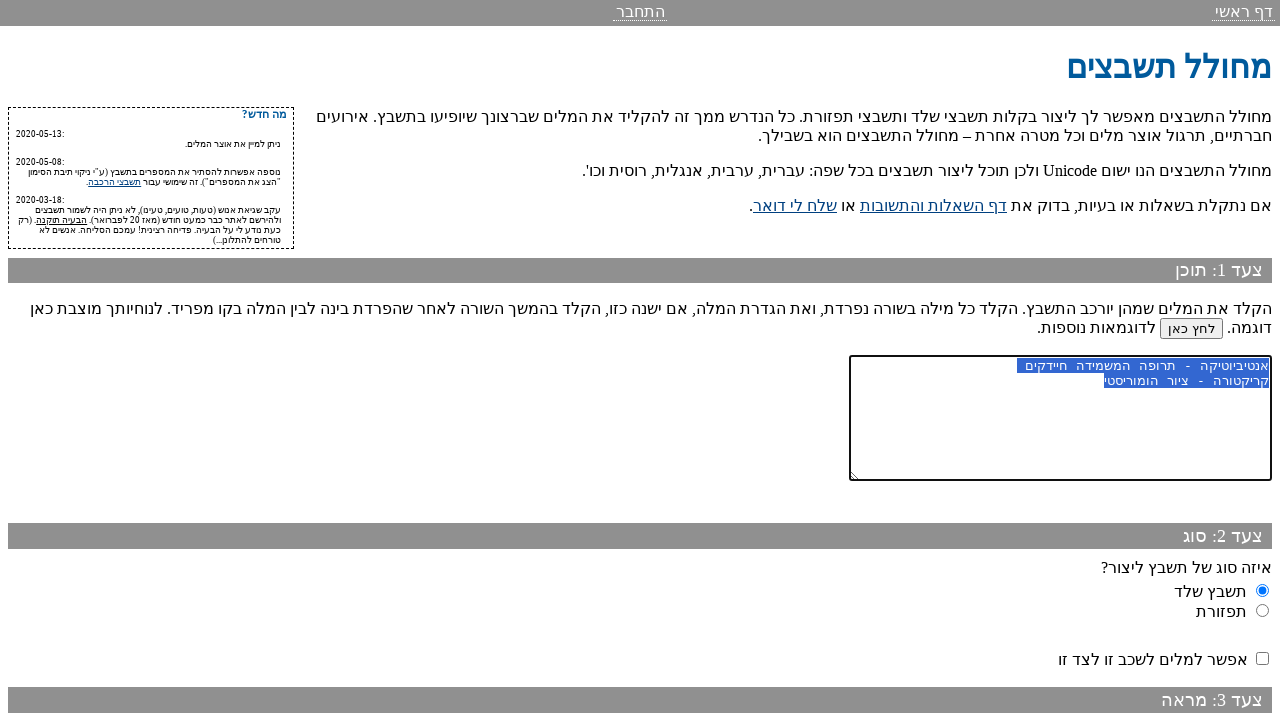

Filled definitions field with Hebrew word definitions on internal:text="\u05d0\u05e0\u05d8\u05d9\u05d1\u05d9\u05d5\u05d8\u05d9\u05e7\u05d
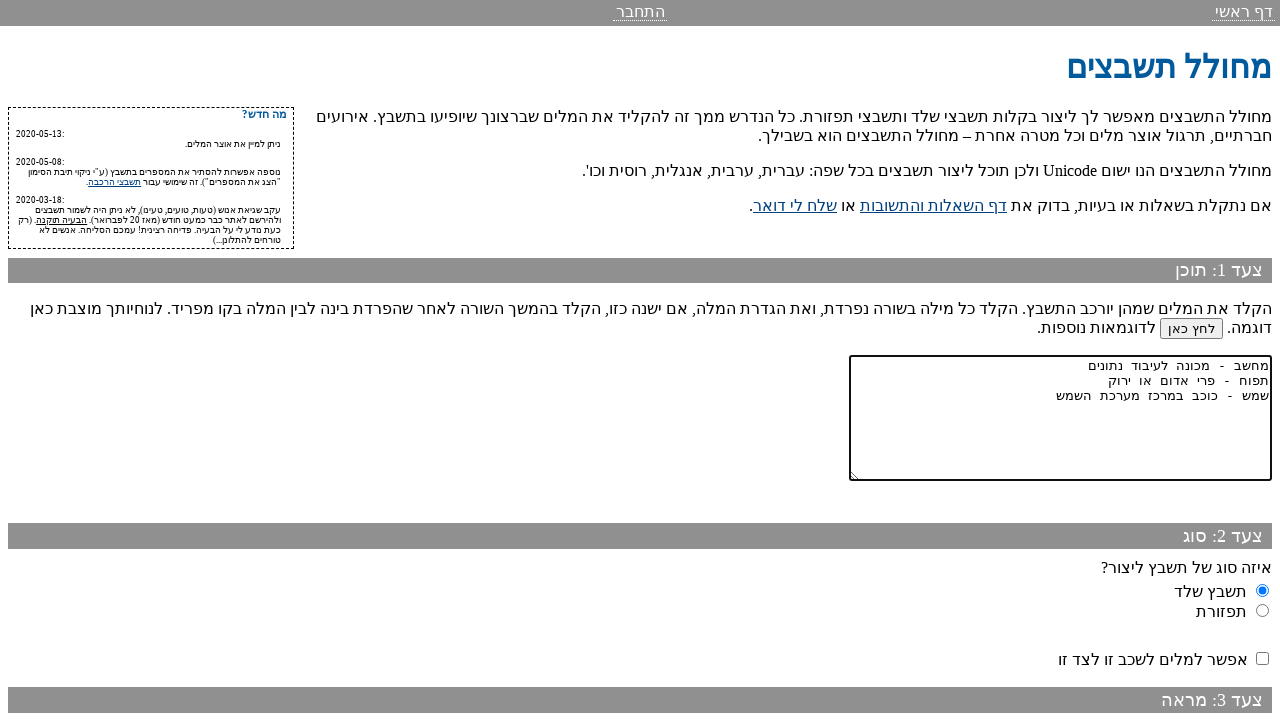

Clicked the 'Build crossword' button to generate puzzle at (1219, 624) on internal:role=button[name="בנה את התשבץ"i]
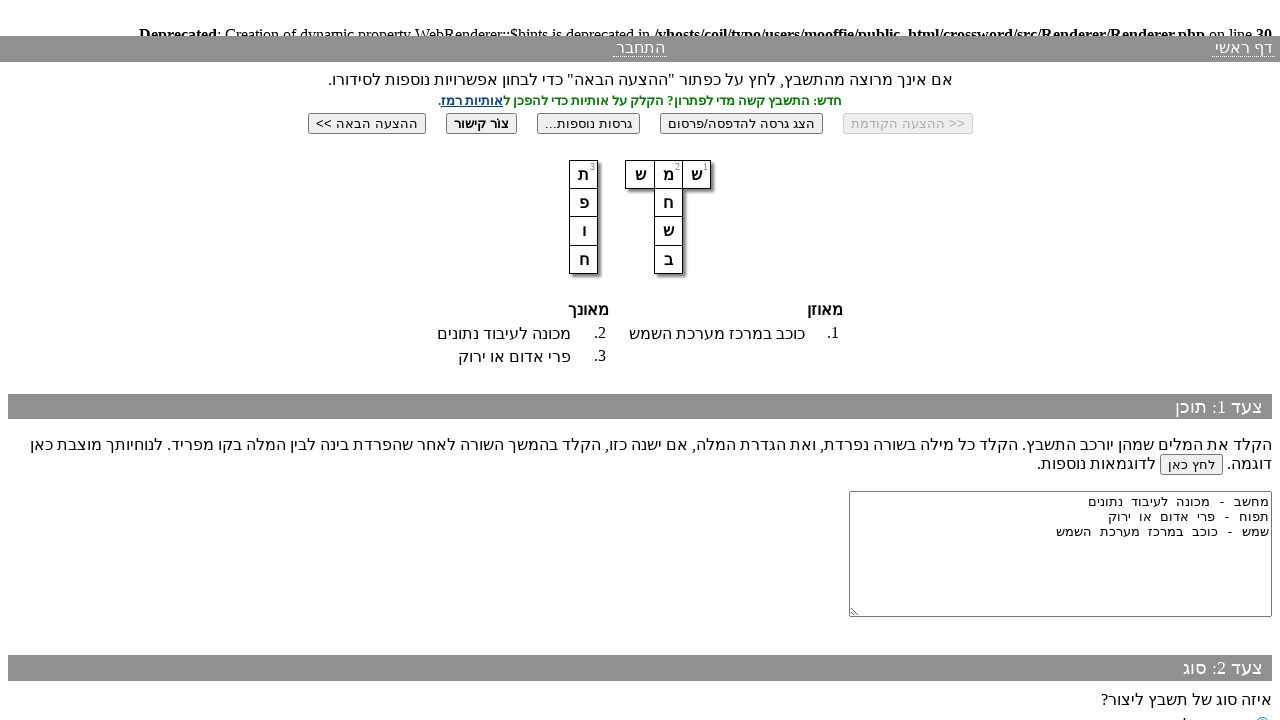

Clicked the 'Create link' button to generate shareable URL at (481, 123) on internal:role=button[name="צוֹר קישור"i]
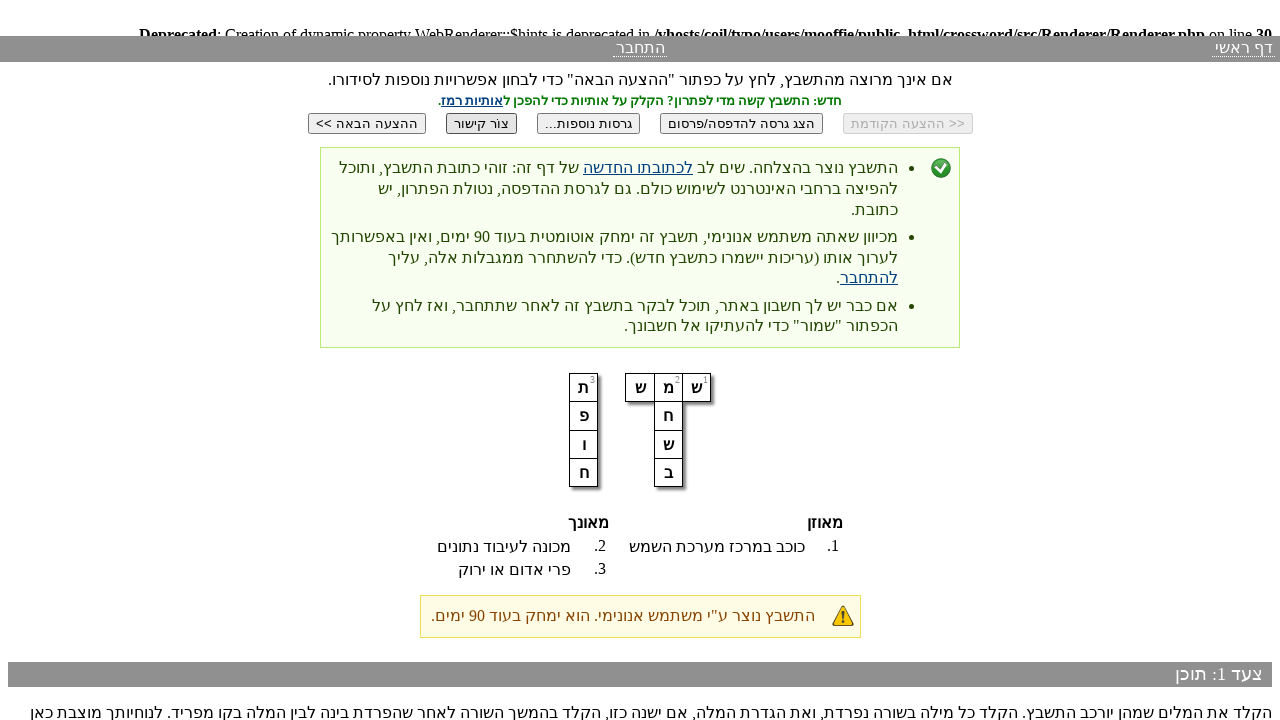

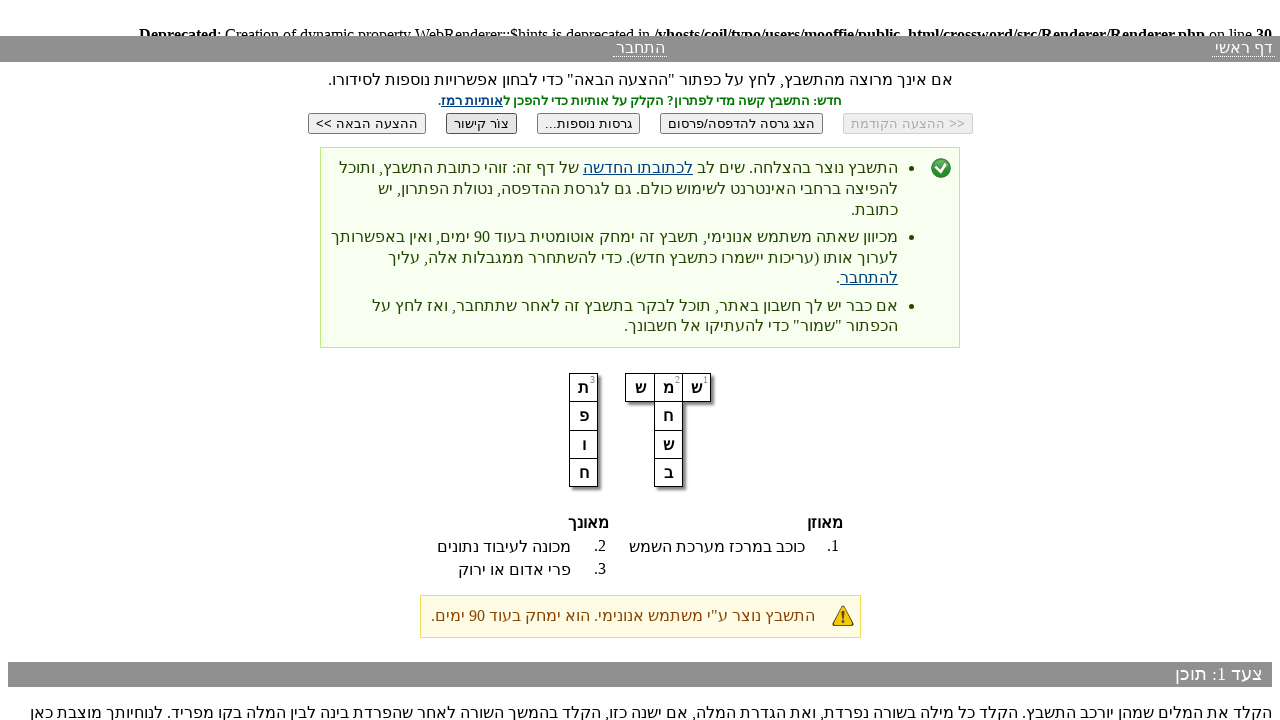